Navigates to the promotions page and verifies the page title contains "Promotion"

Starting URL: https://medmartonline.com/promotion/

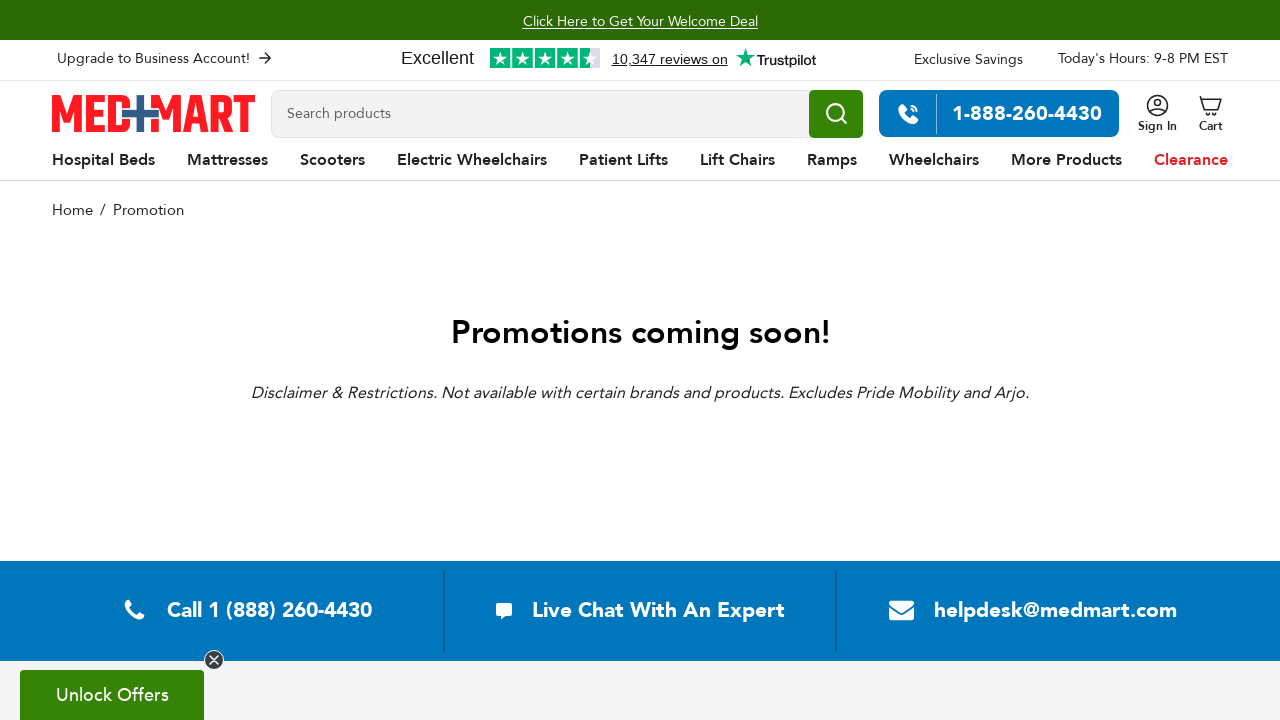

Navigated to promotions page
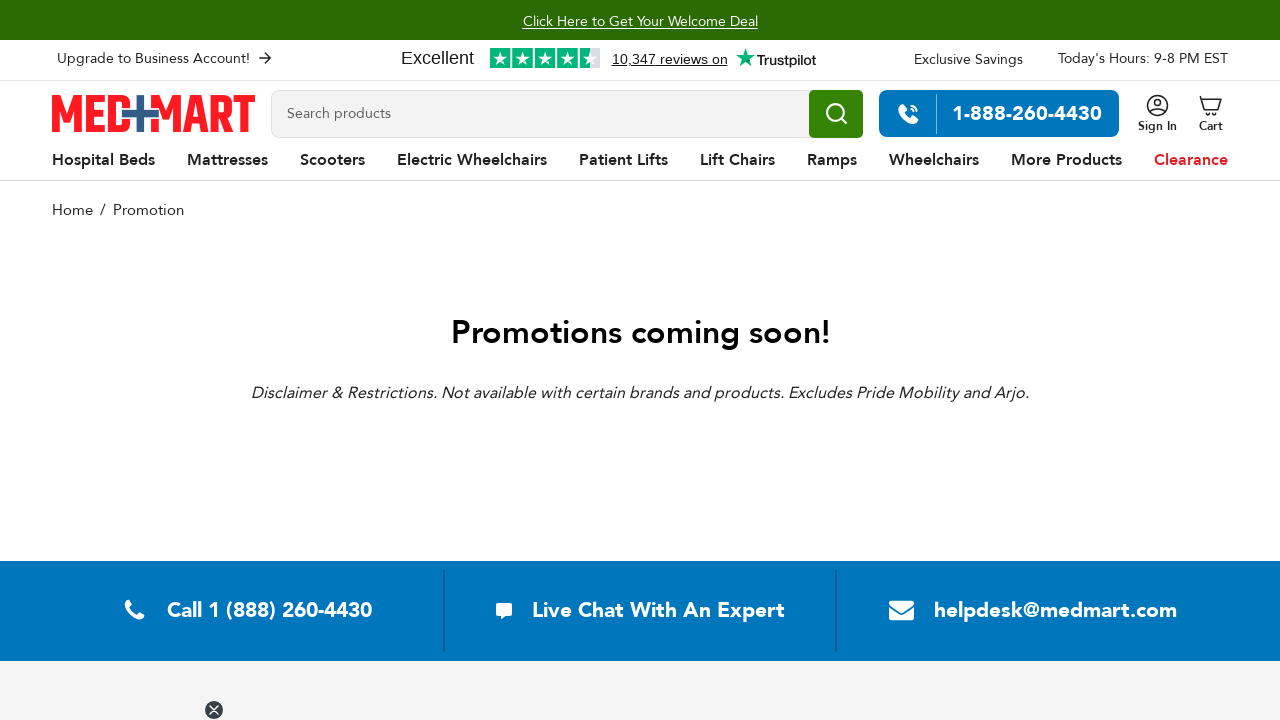

Verified page title contains 'Promotion'
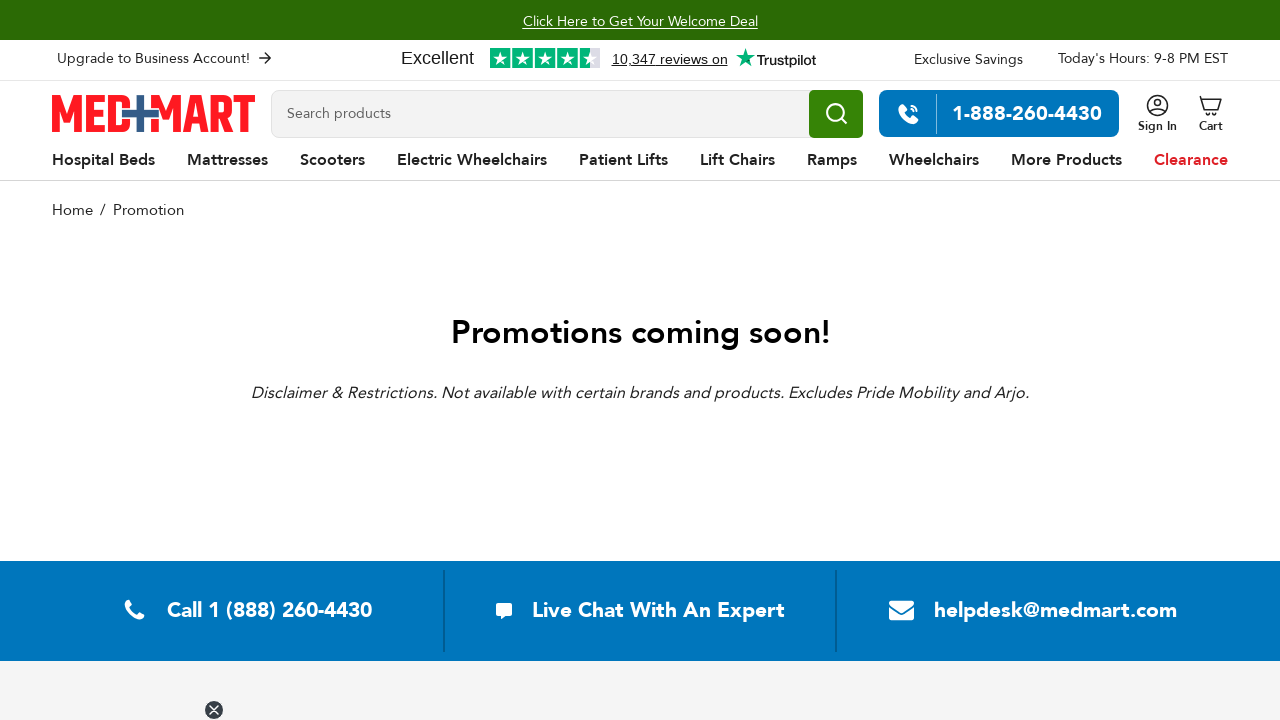

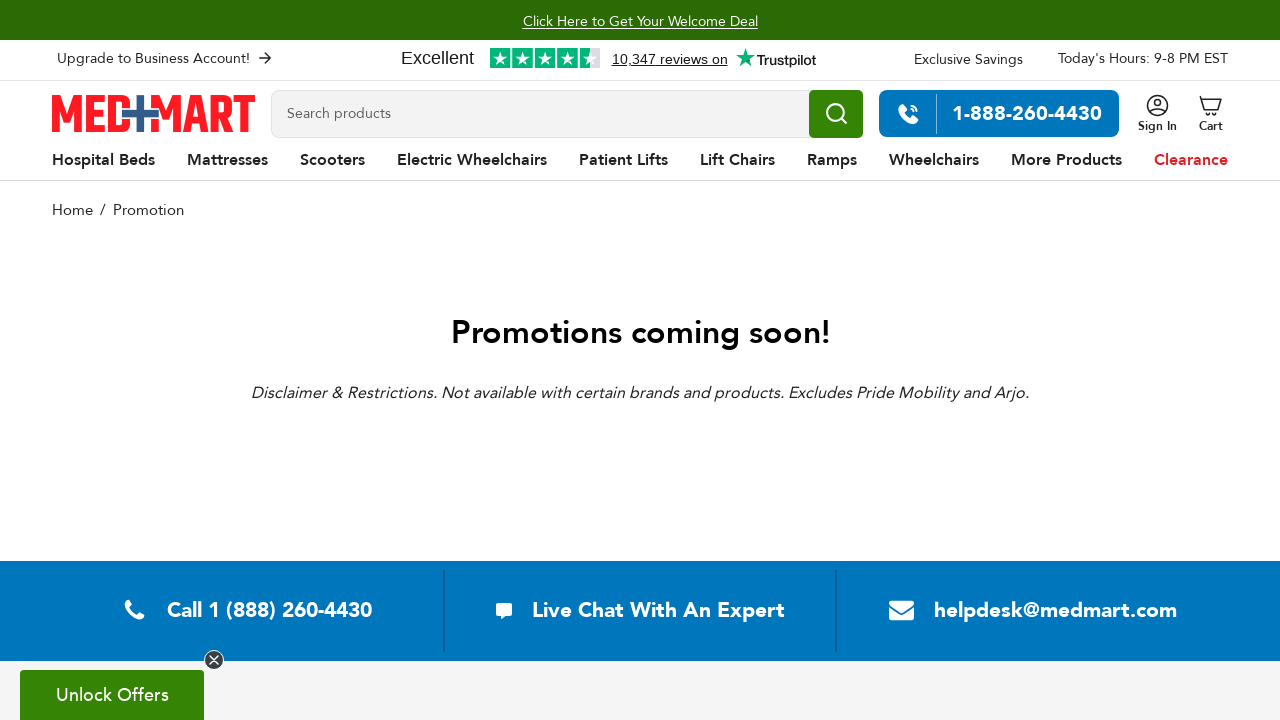